Clicks the second link to navigate to navigation1.html and verifies the page header

Starting URL: https://bonigarcia.dev/selenium-webdriver-java/

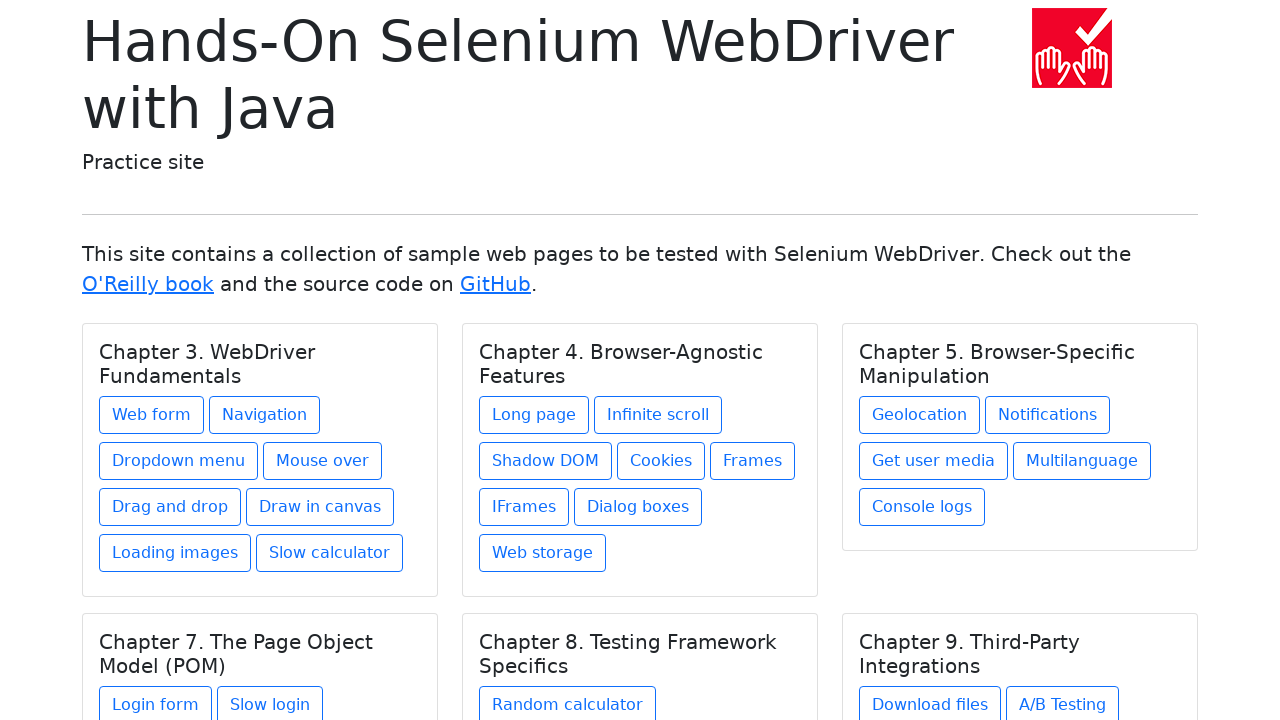

Clicked the second link to navigate to navigation1.html at (264, 415) on (//a[@class='btn btn-outline-primary mb-2'])[2]
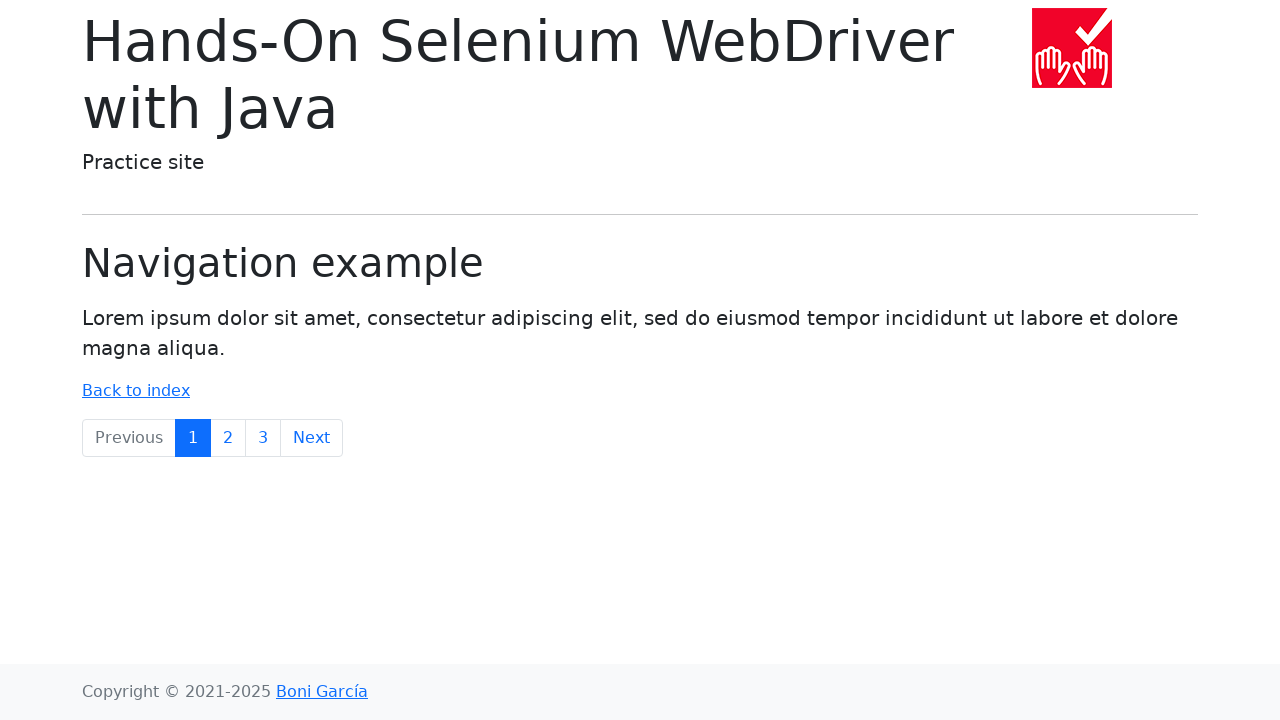

Waited for page header to load
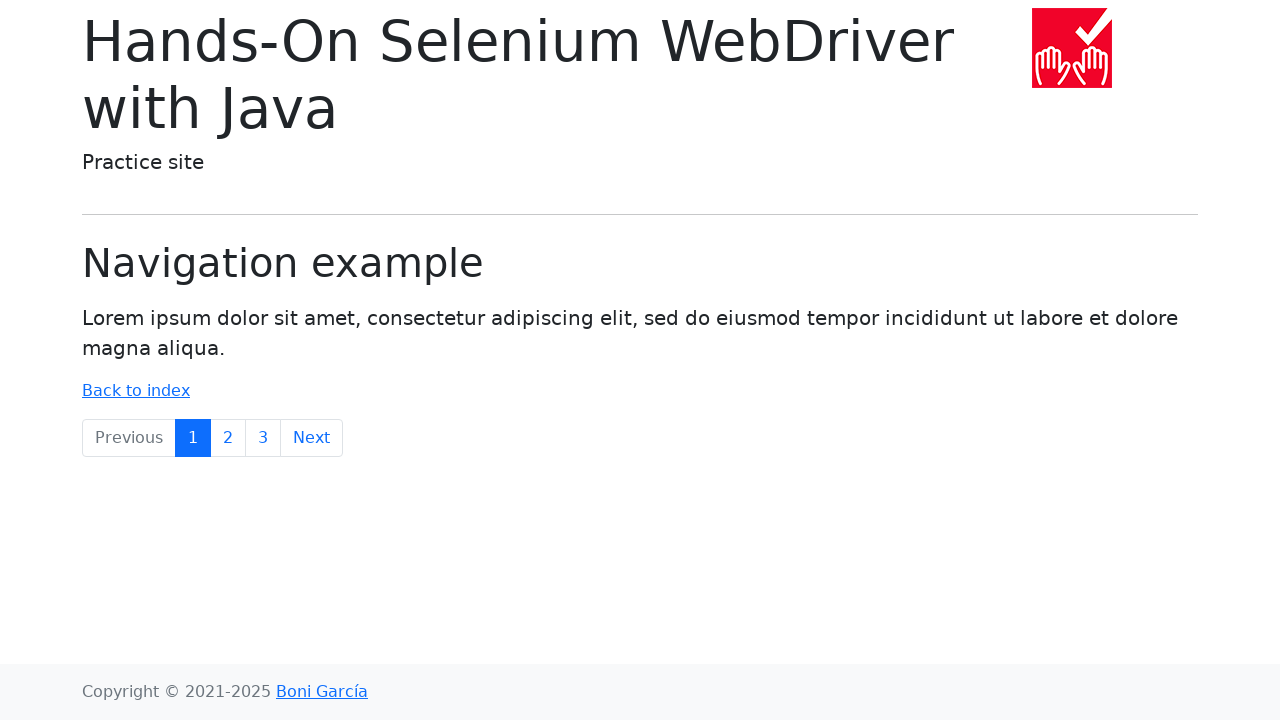

Verified URL contains 'navigation1.html'
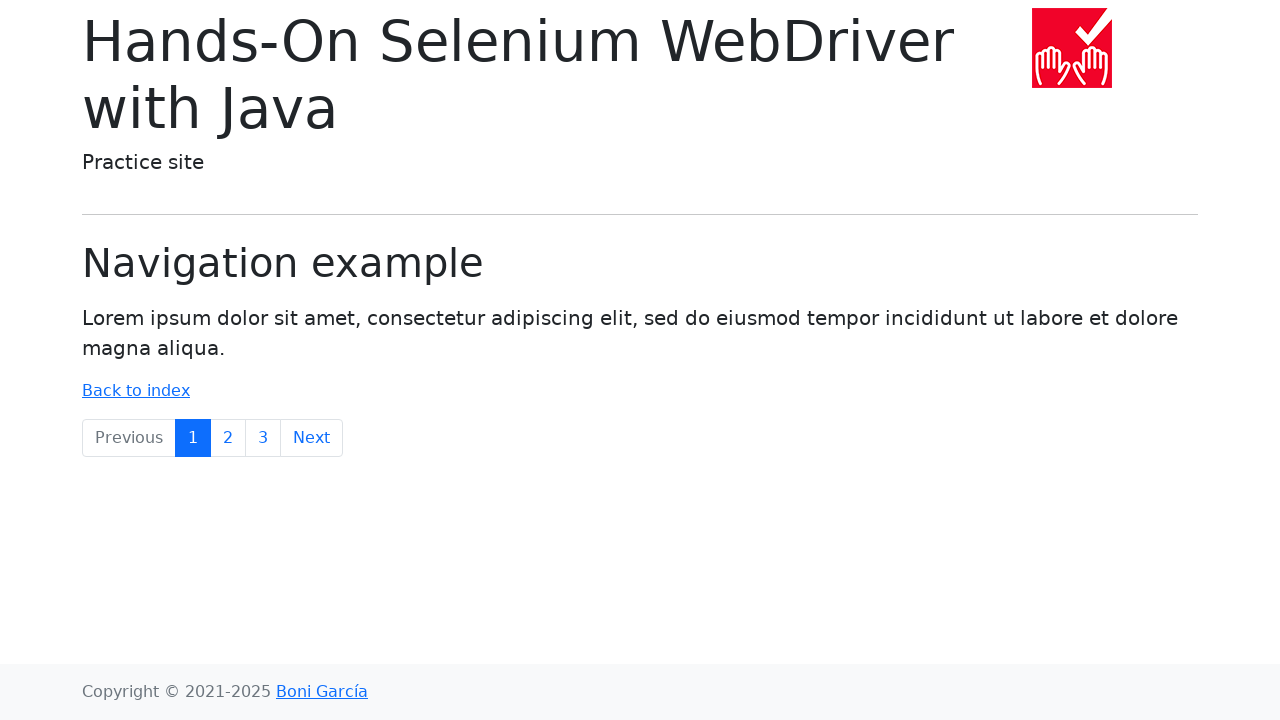

Verified page header text is 'Navigation example'
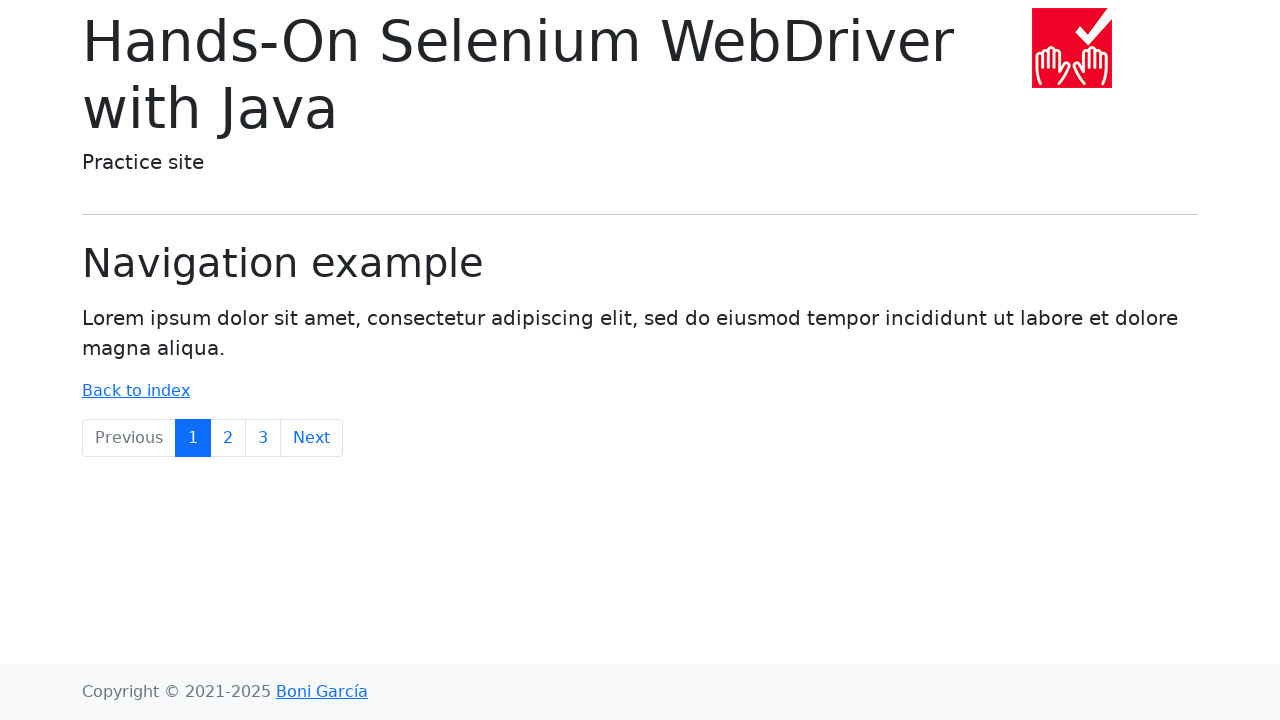

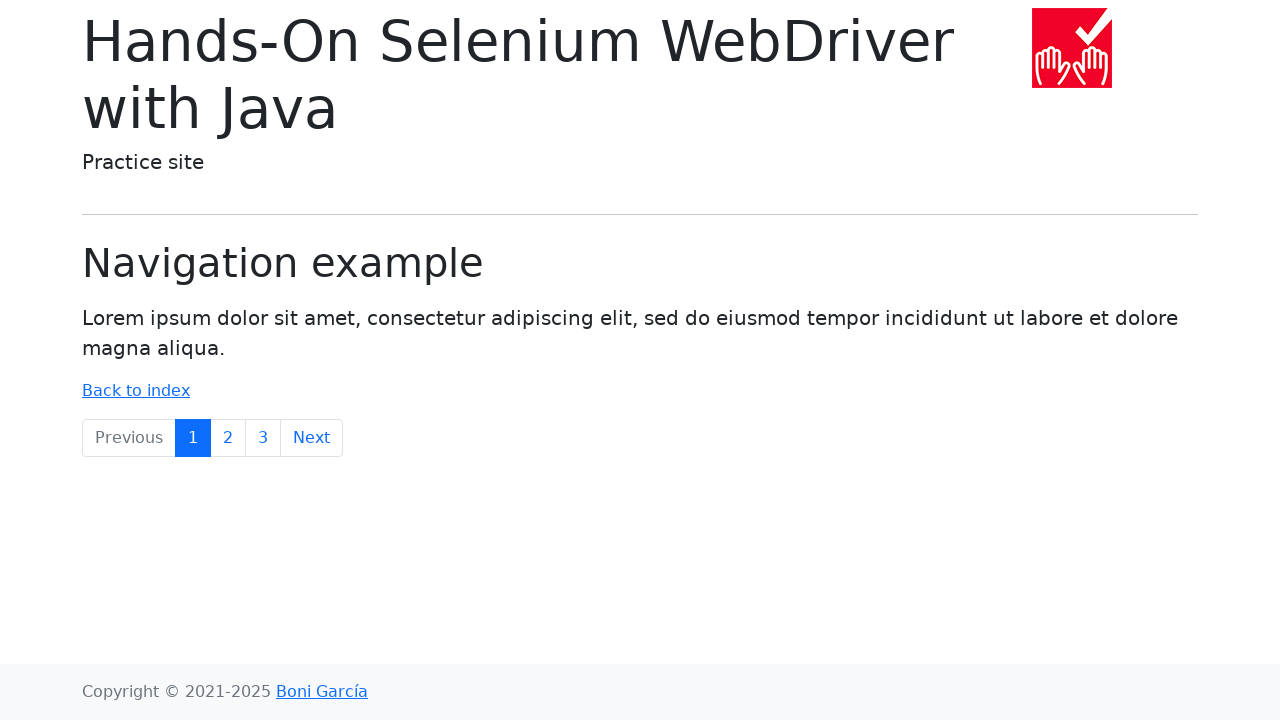